Basic homepage check that navigates to Rahul Shetty Academy website and verifies the page loads successfully

Starting URL: http://rahulshettyacademy.com

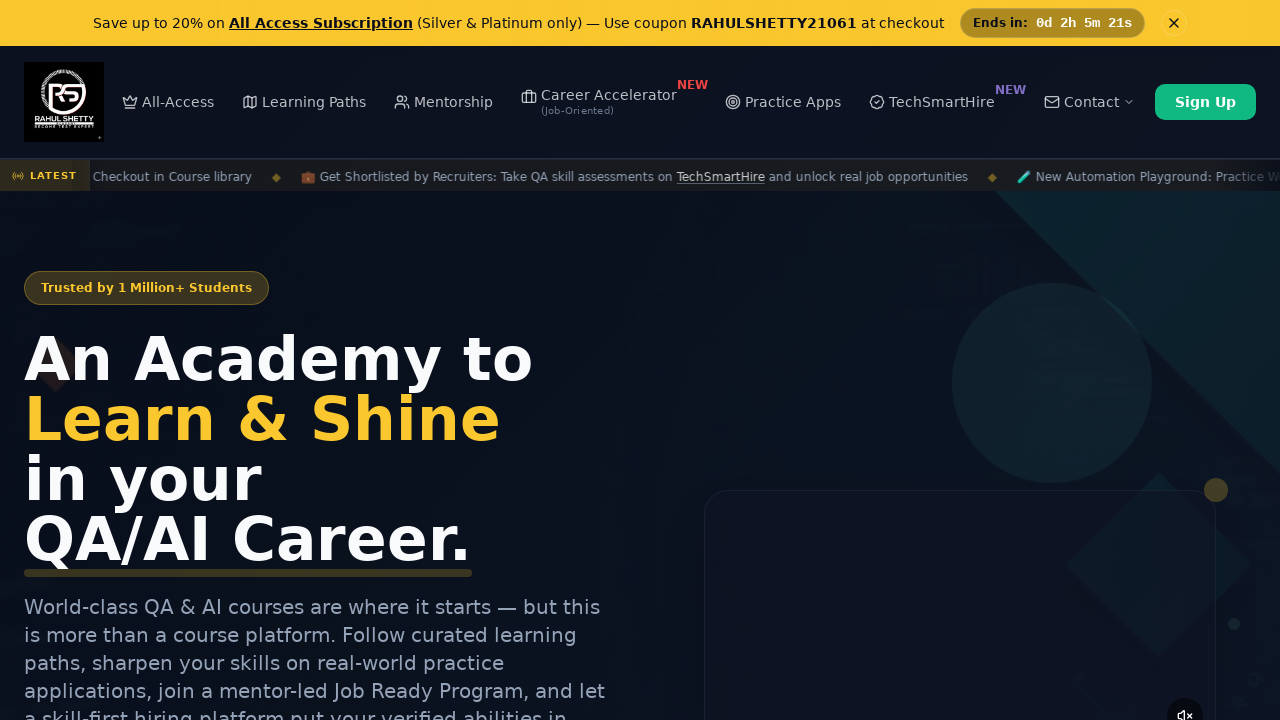

Page DOM content loaded
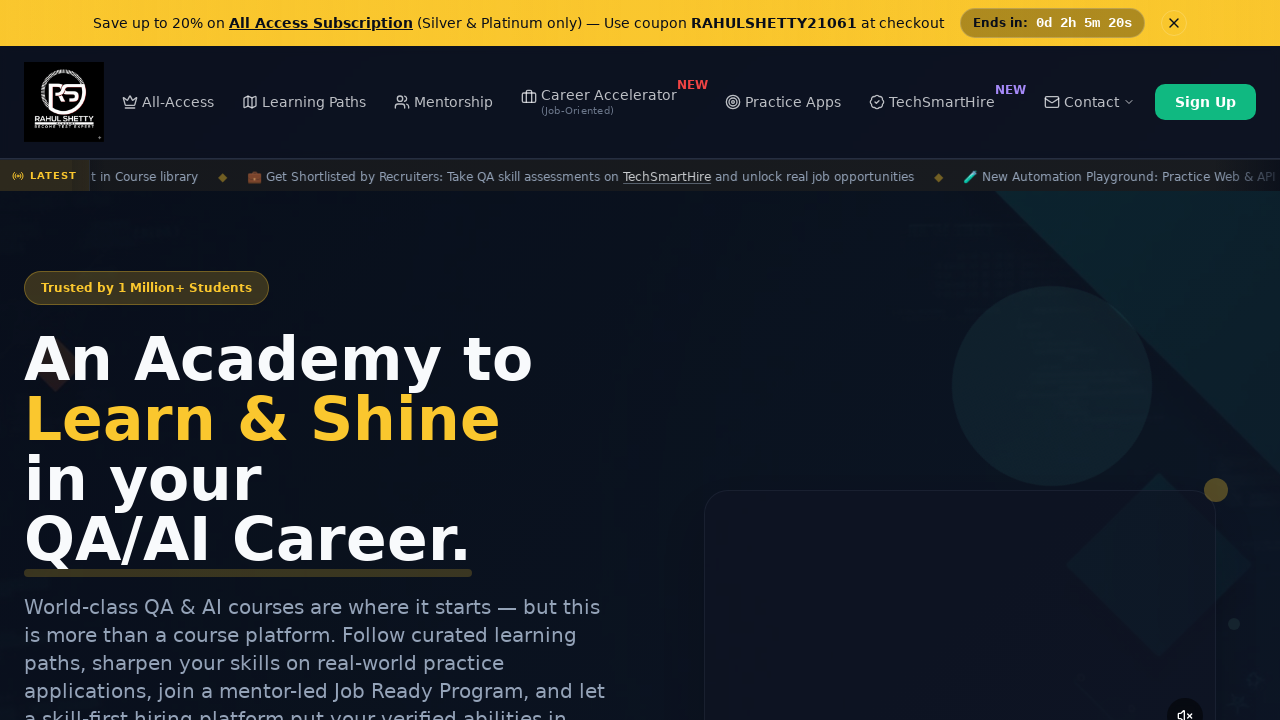

Body element found - page structure verified
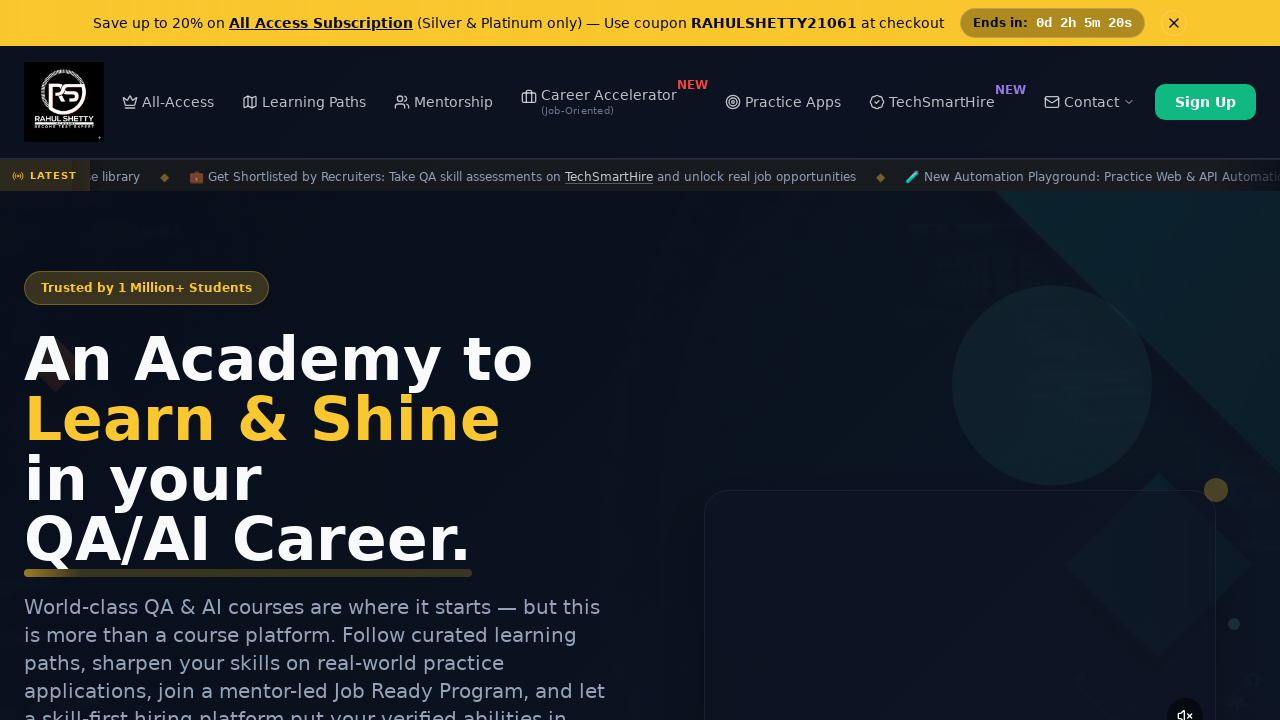

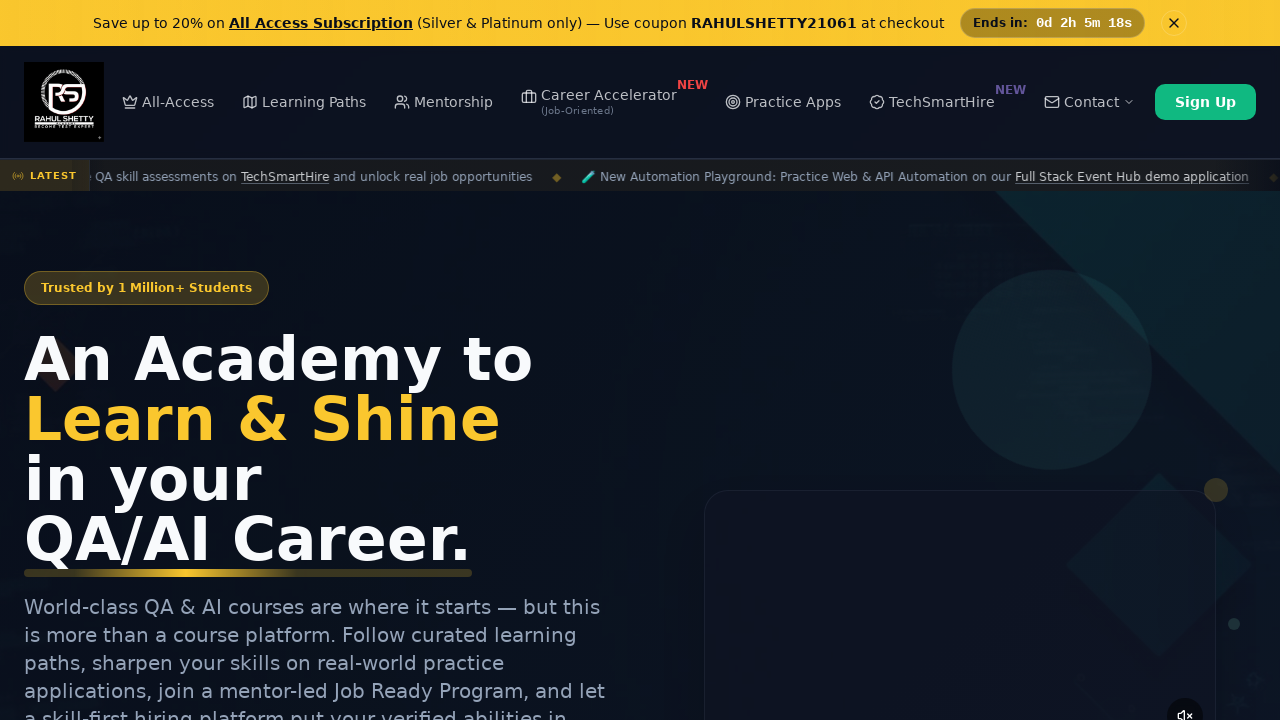